Tests that clicking the first selectable item changes its visual appearance (color) to indicate selection state

Starting URL: https://demoqa.com/selectable

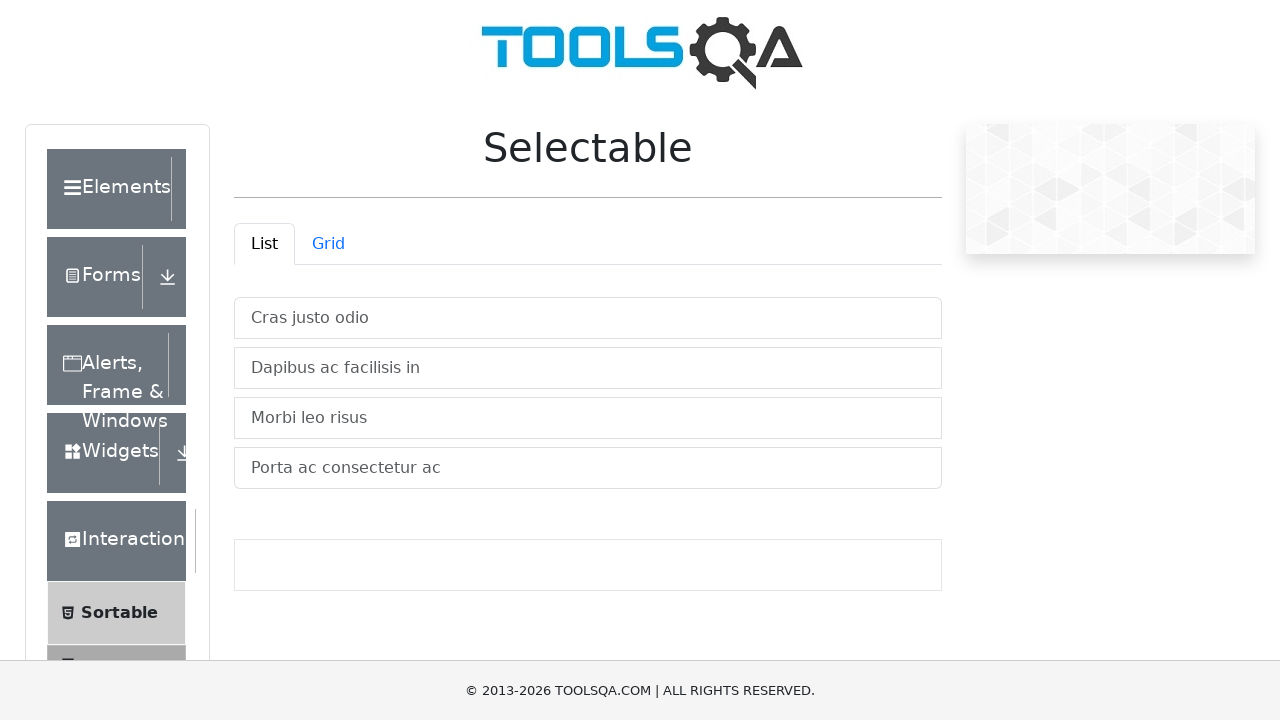

Navigated to DemoQA Selectable page
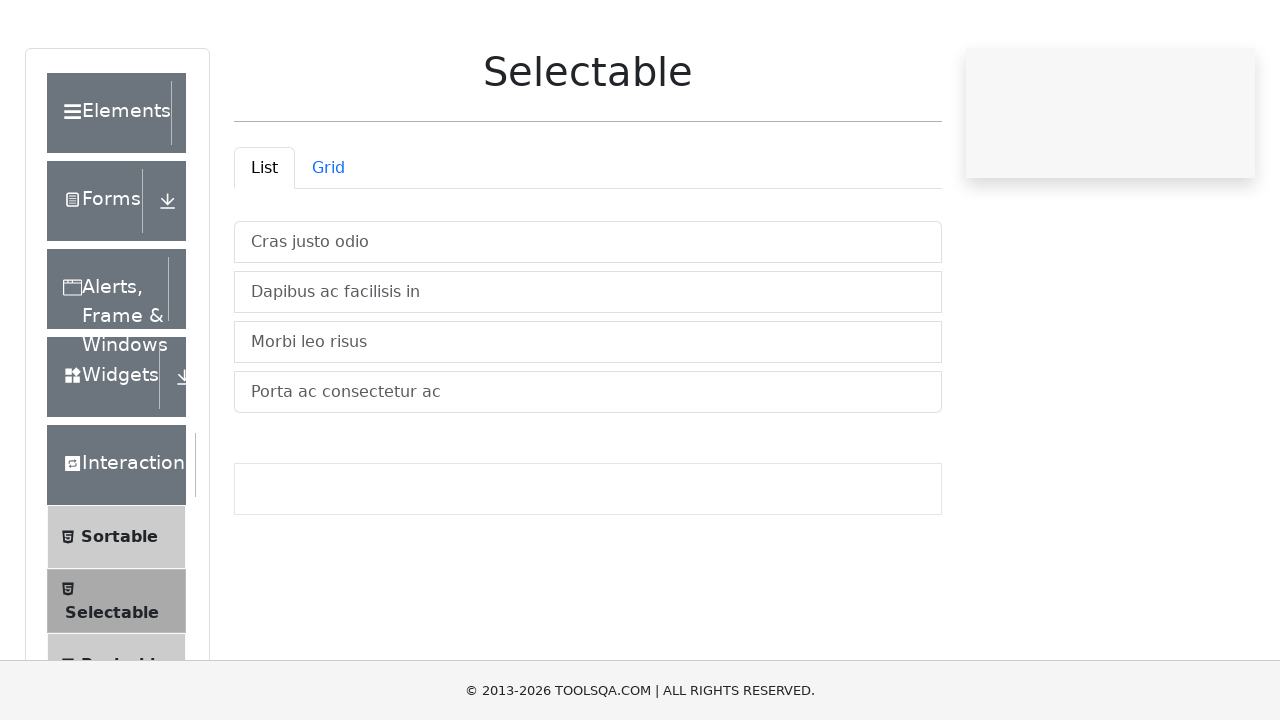

Located the first selectable list item
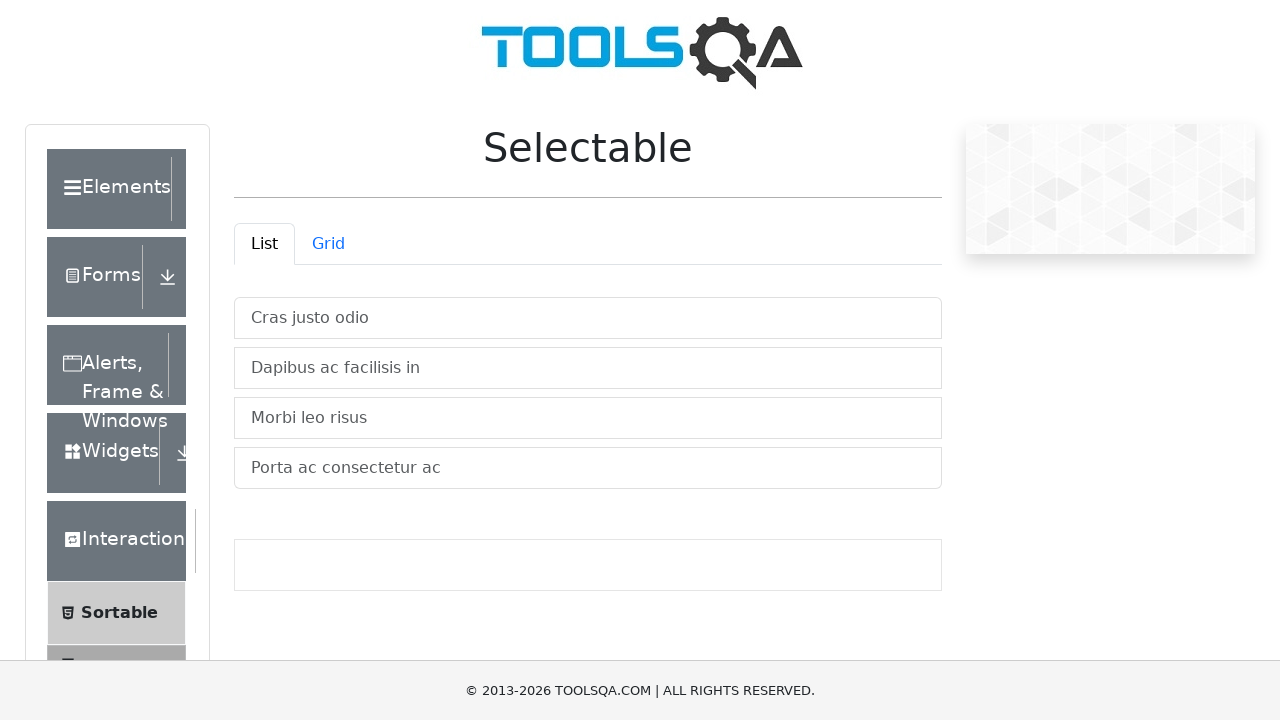

Captured initial color of first item before selection
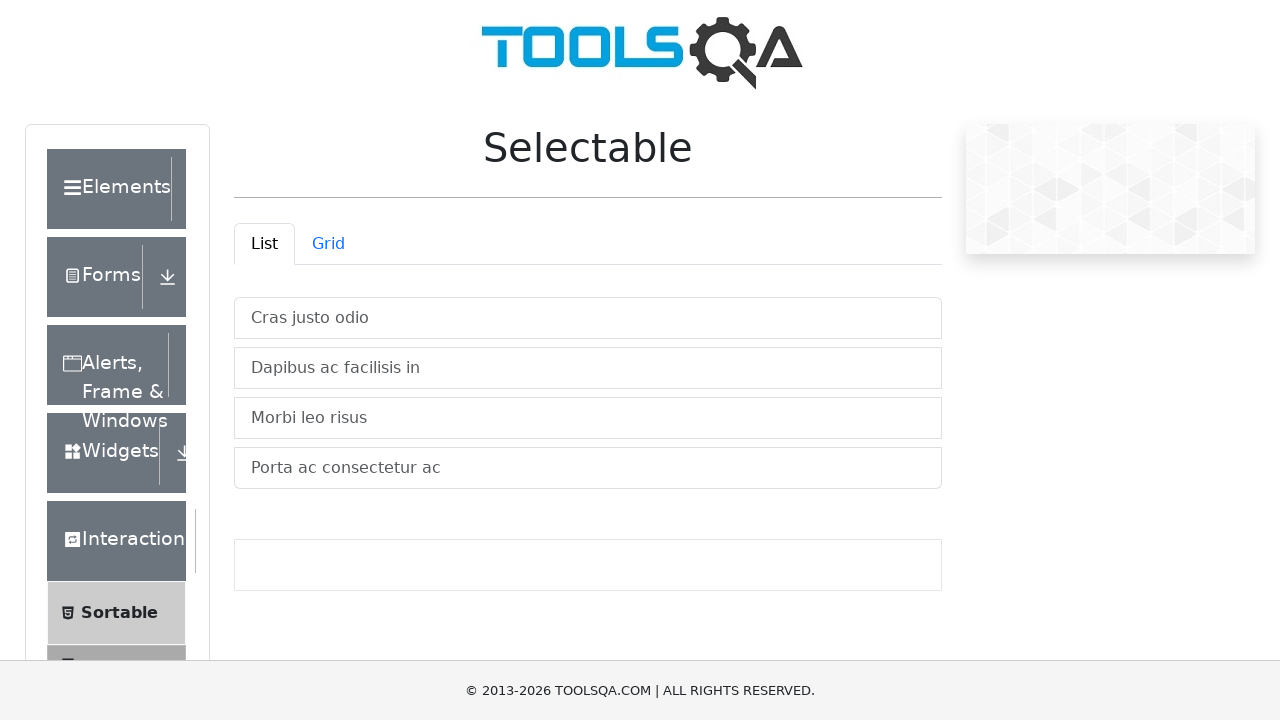

Clicked on the first selectable item at (588, 318) on #verticalListContainer .list-group-item >> nth=0
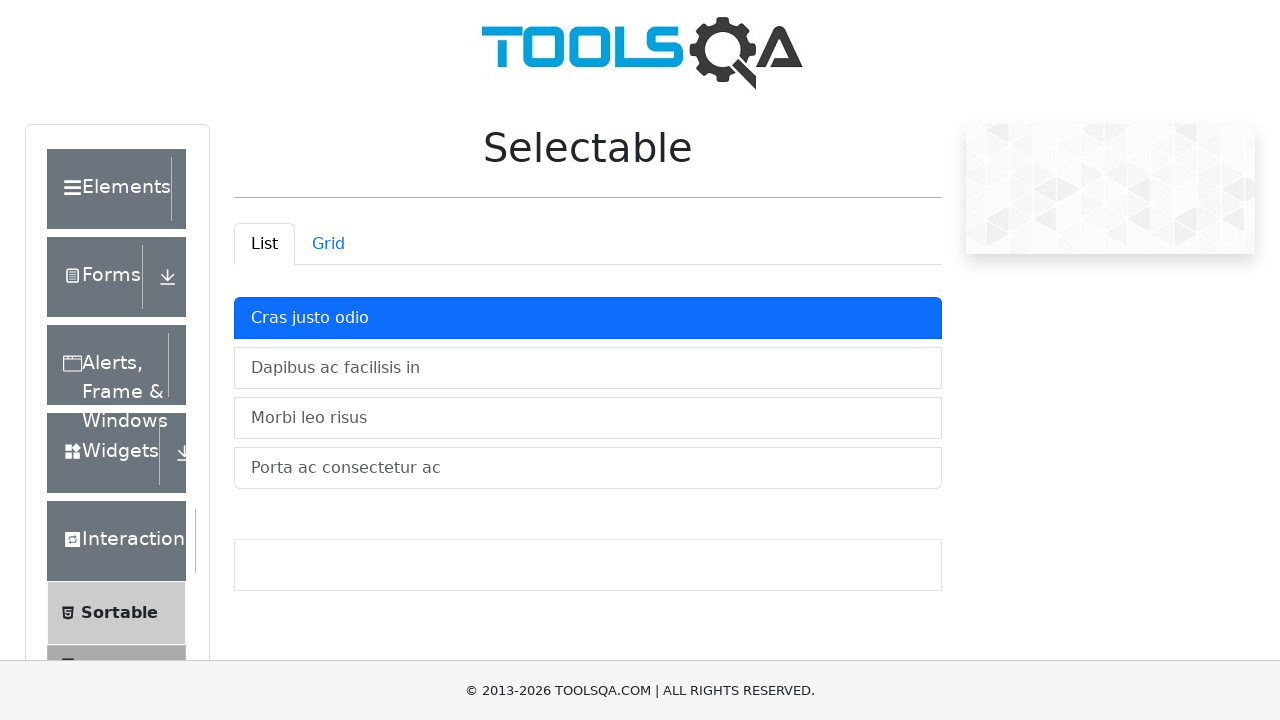

Captured color of first item after selection
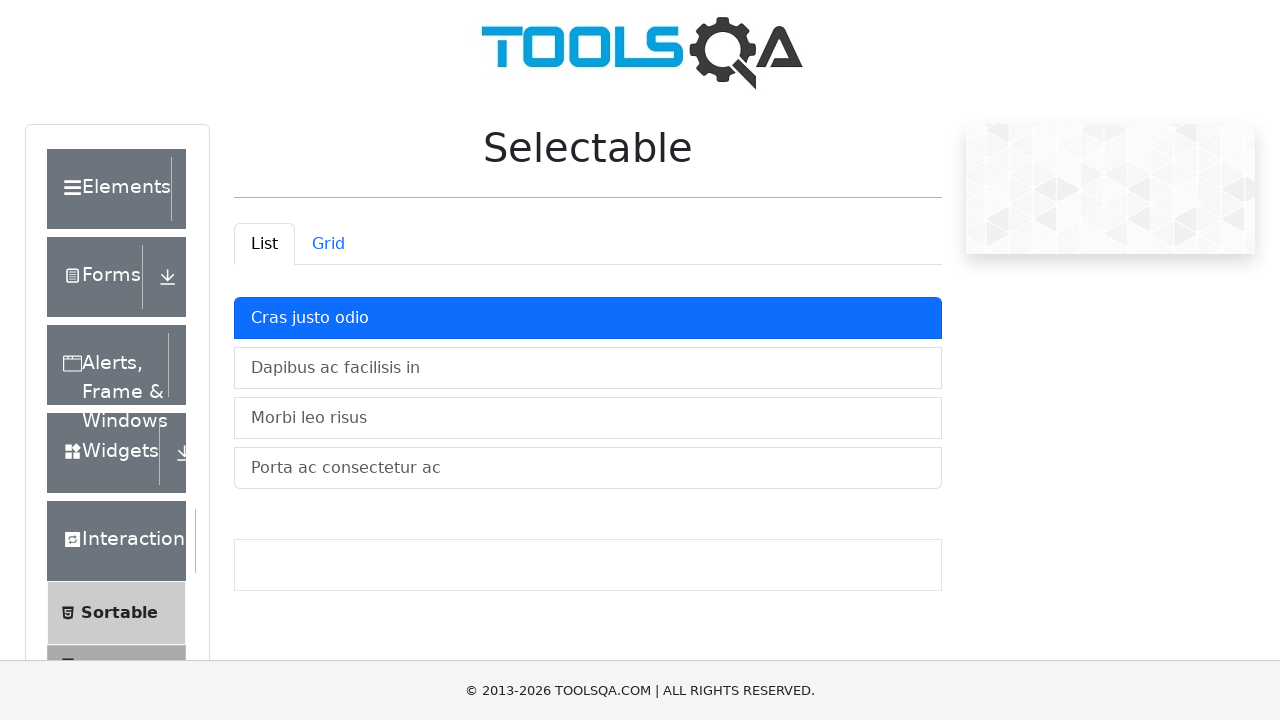

Verified that item color changed from unselected to selected state
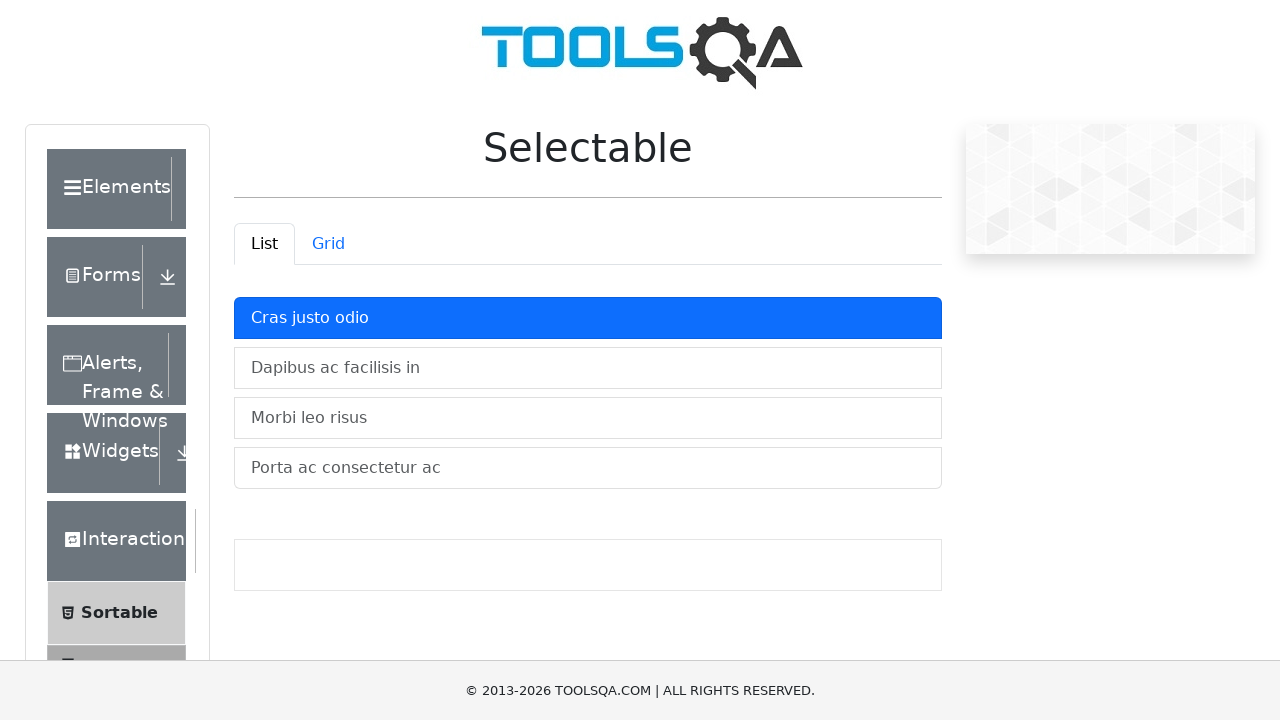

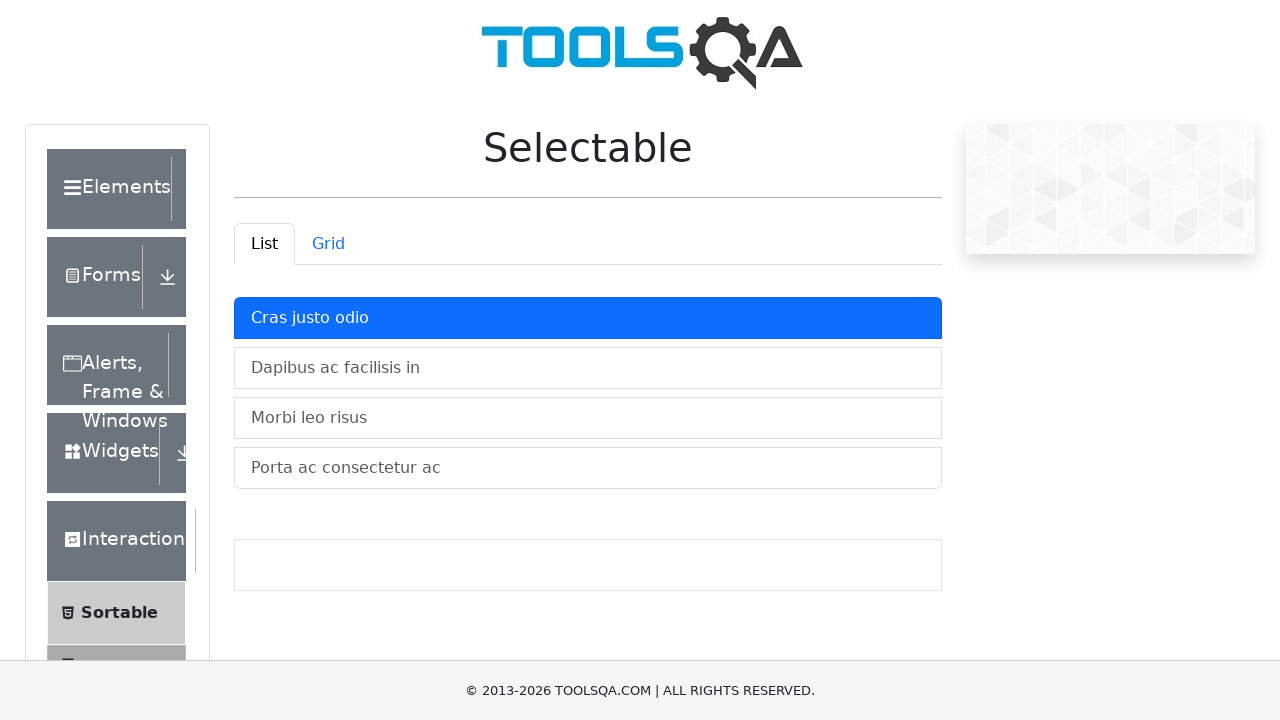